Tests responsive layout by resizing window to small screen and verifying form fields remain visible

Starting URL: https://davi-vert.vercel.app/index.html

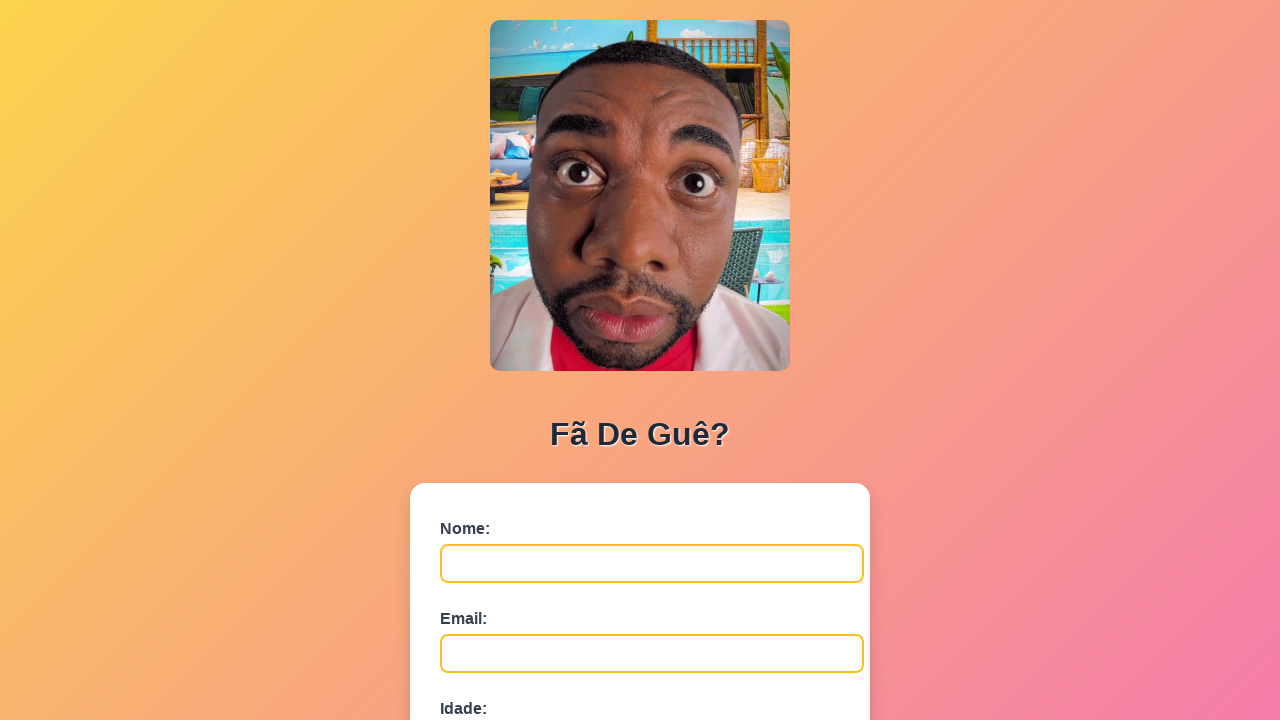

Resized viewport to small screen (500x800) for responsive layout testing
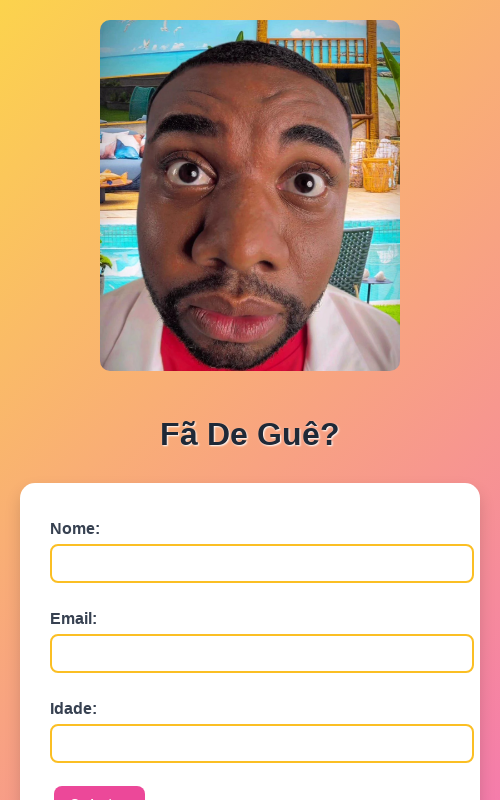

Verified 'nome' (name) field is visible on small screen
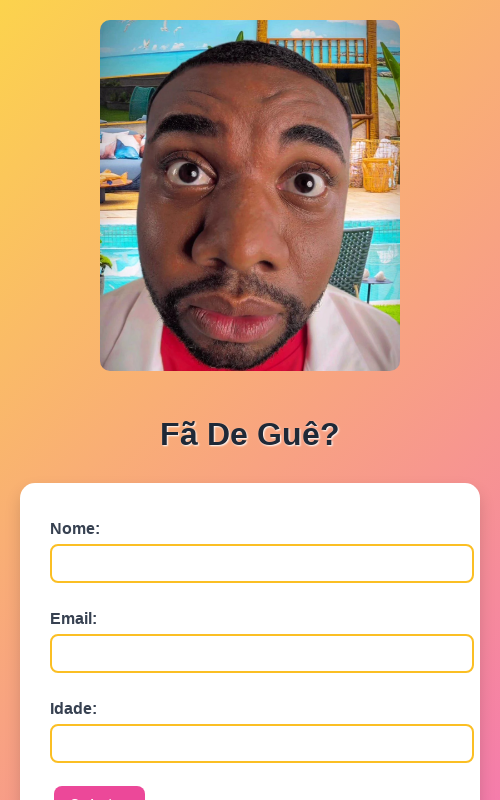

Verified 'email' field is visible on small screen
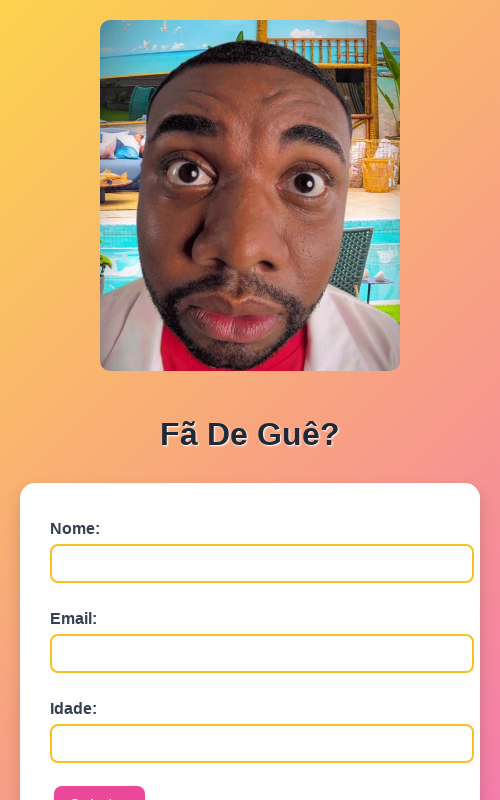

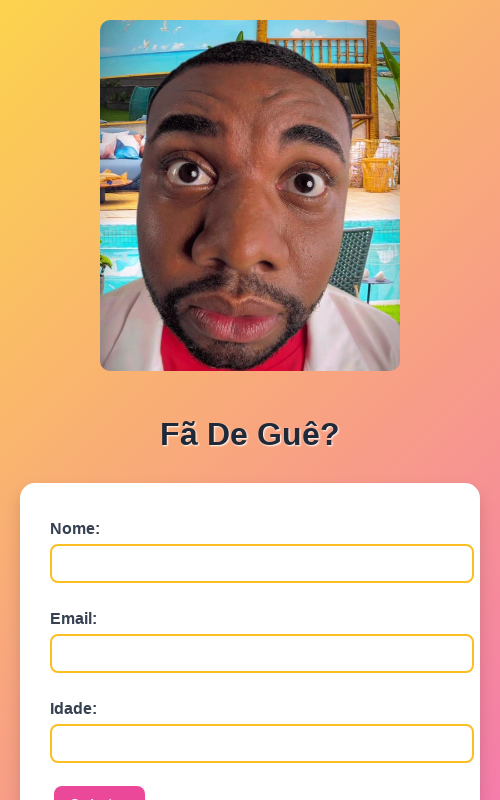